Navigates to the DemoBlaze demo e-commerce site and verifies that the footer contact information is displayed by locating the phone number element.

Starting URL: https://www.demoblaze.com/

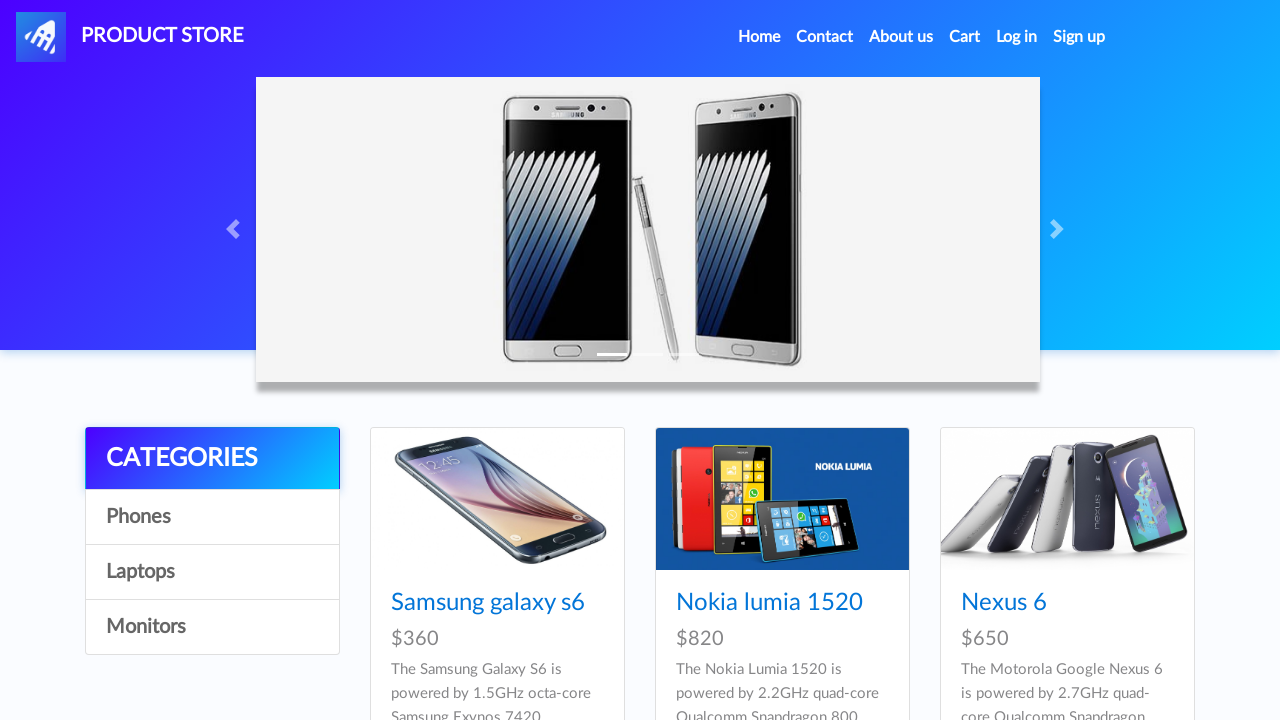

Waited for footer contact information element to be present in DOM
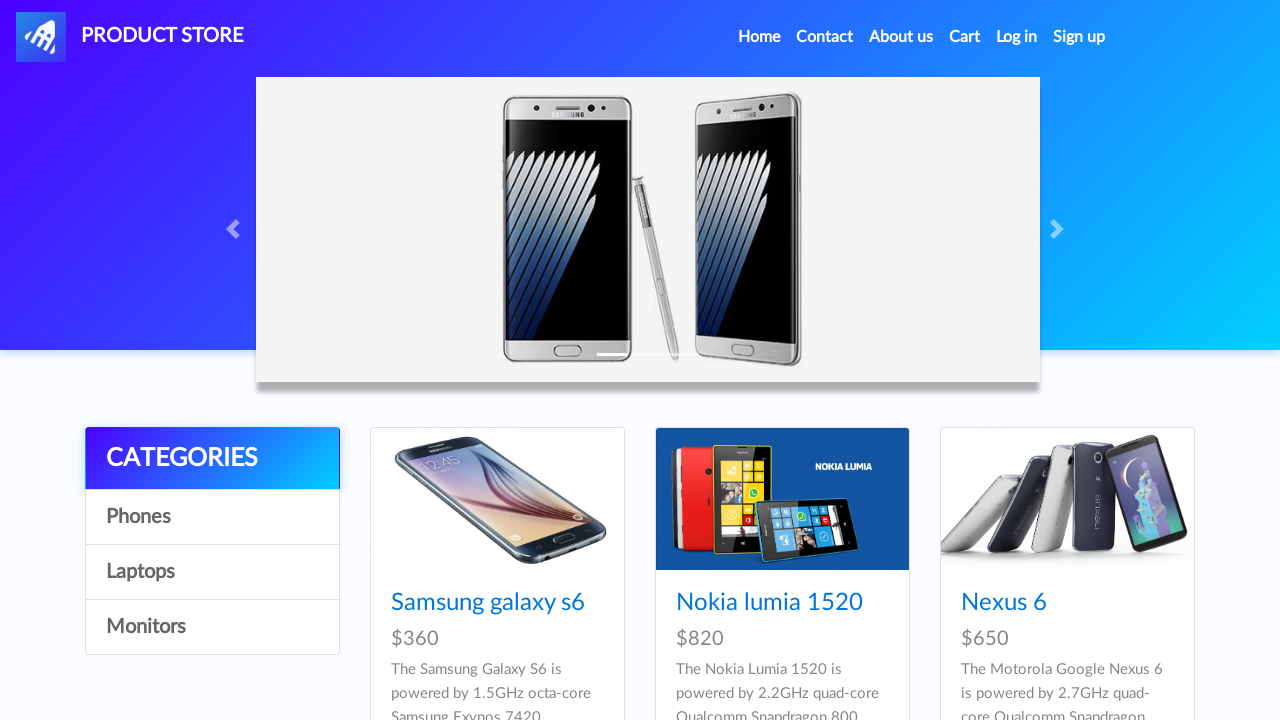

Located footer contact phone number element
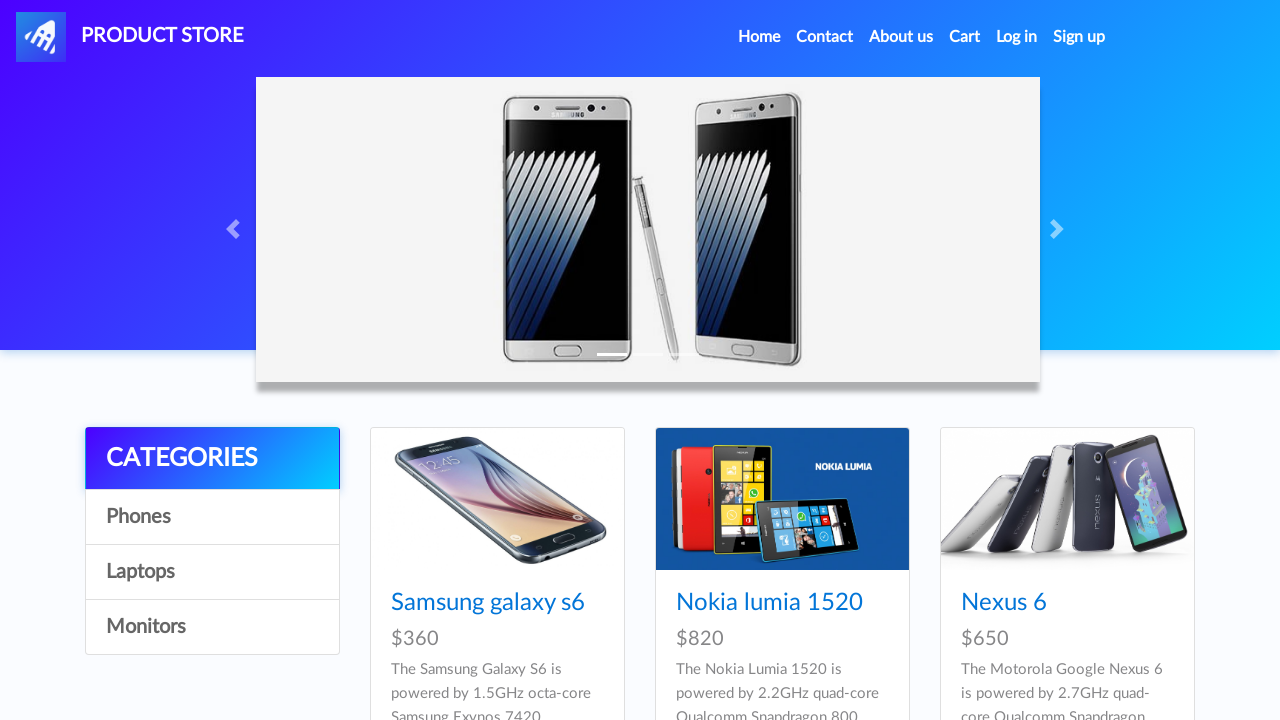

Verified footer contact phone number element is visible
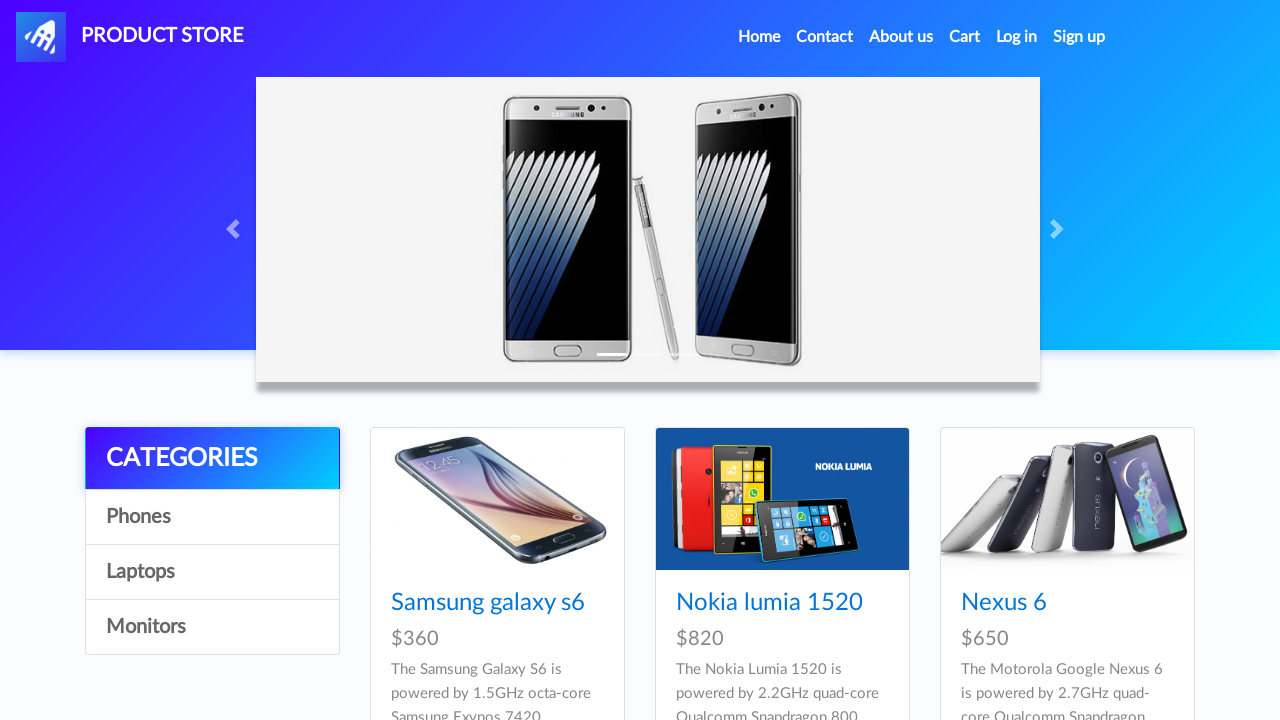

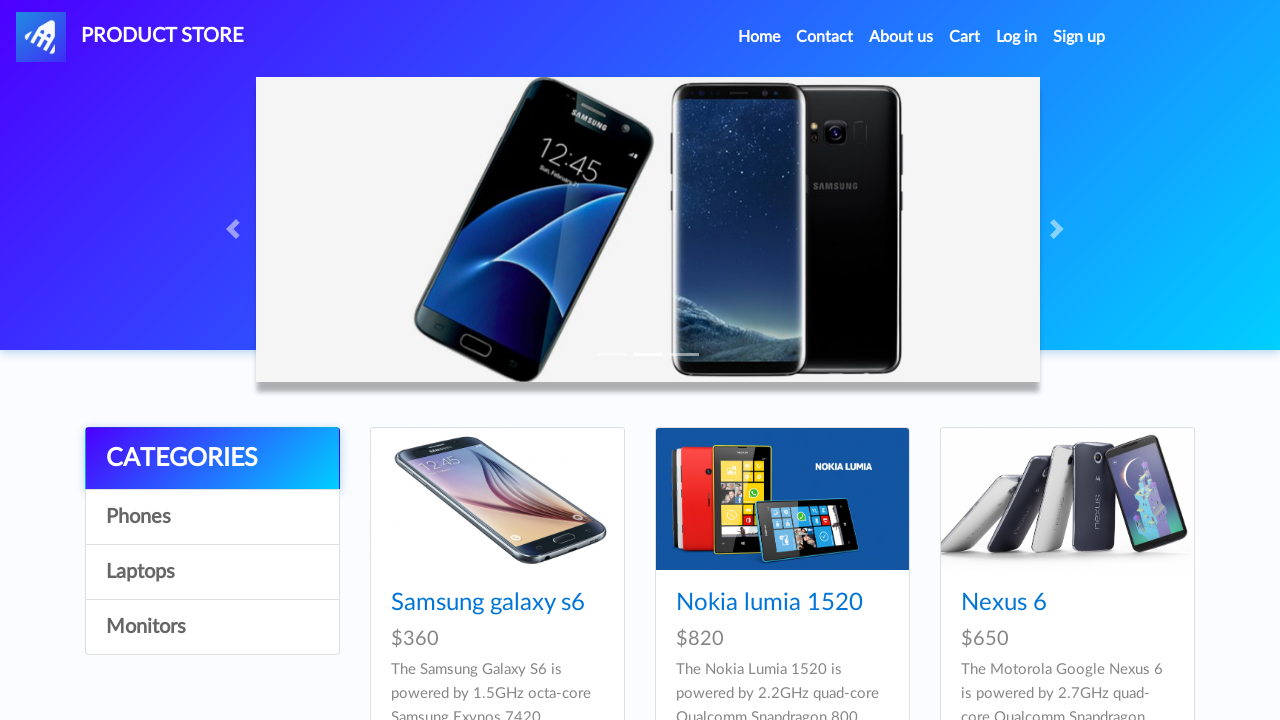